Tests window handling by clicking a link that opens a new window, then switching to it and verifying the title

Starting URL: https://practice.cydeo.com/windows

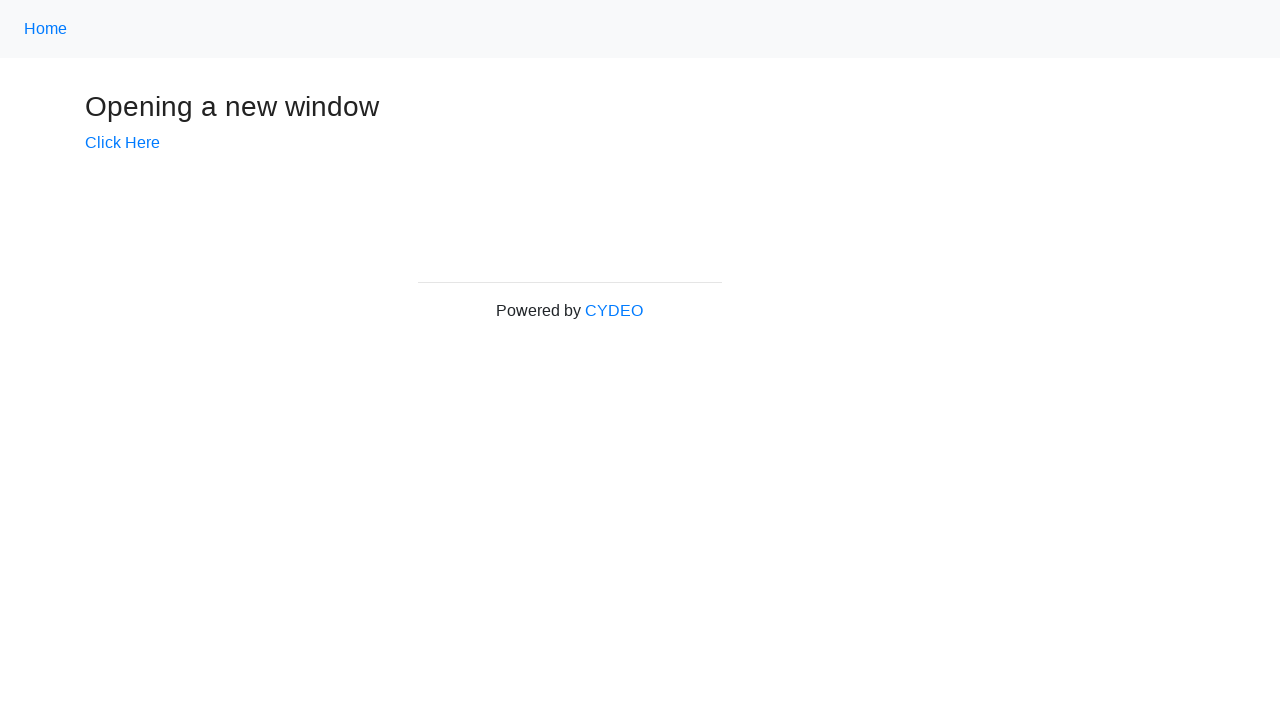

Verified main page title is 'Windows'
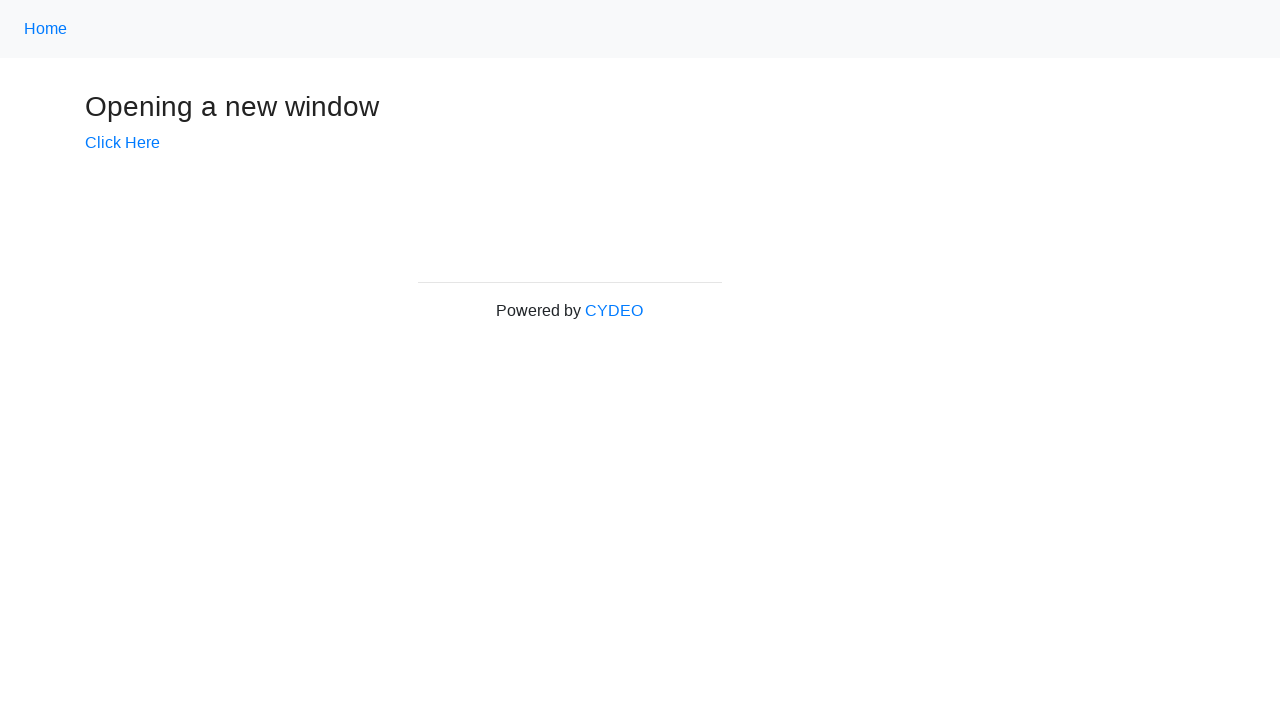

Clicked 'Click Here' link and new window opened at (122, 143) on text=Click Here
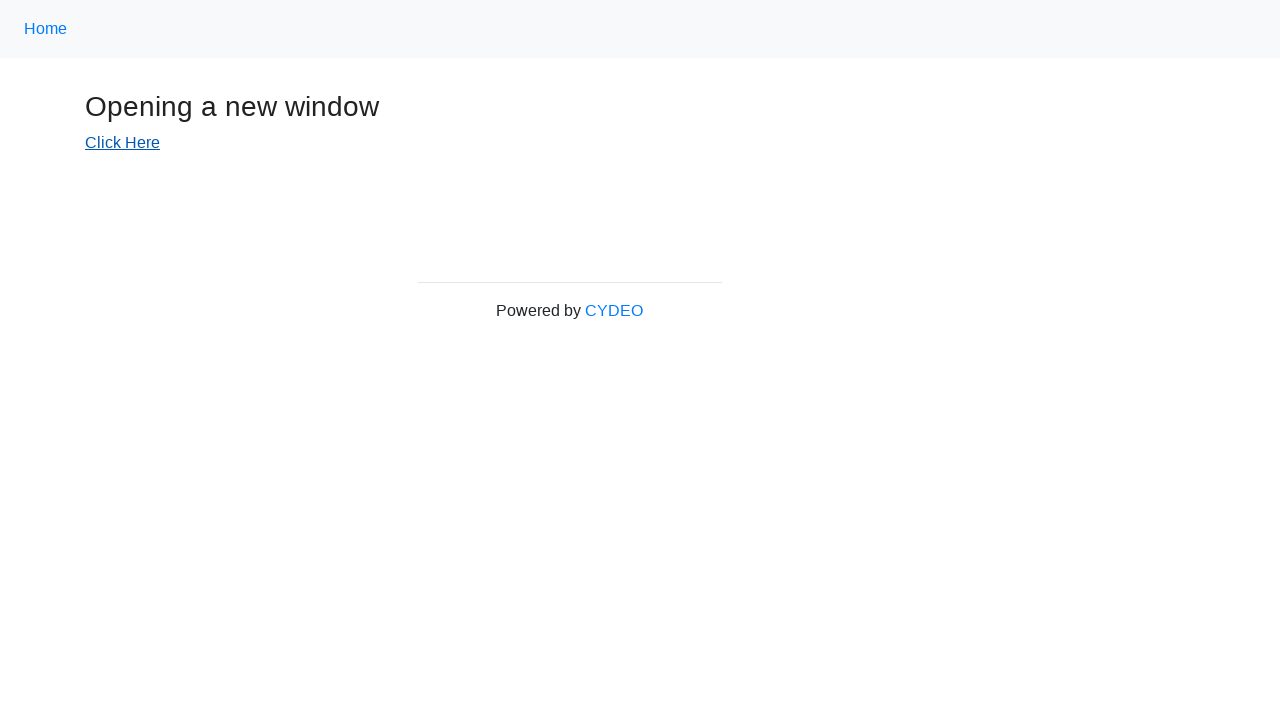

Captured new window popup context
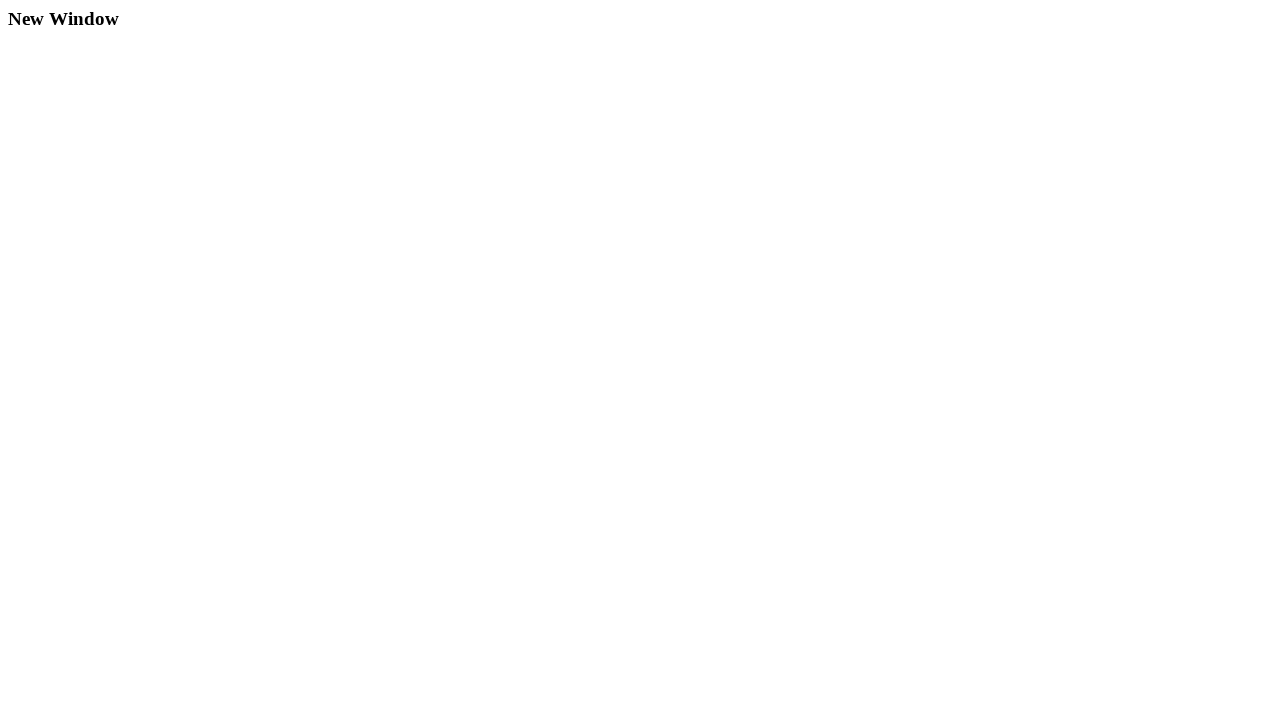

Verified new window title is 'New Window'
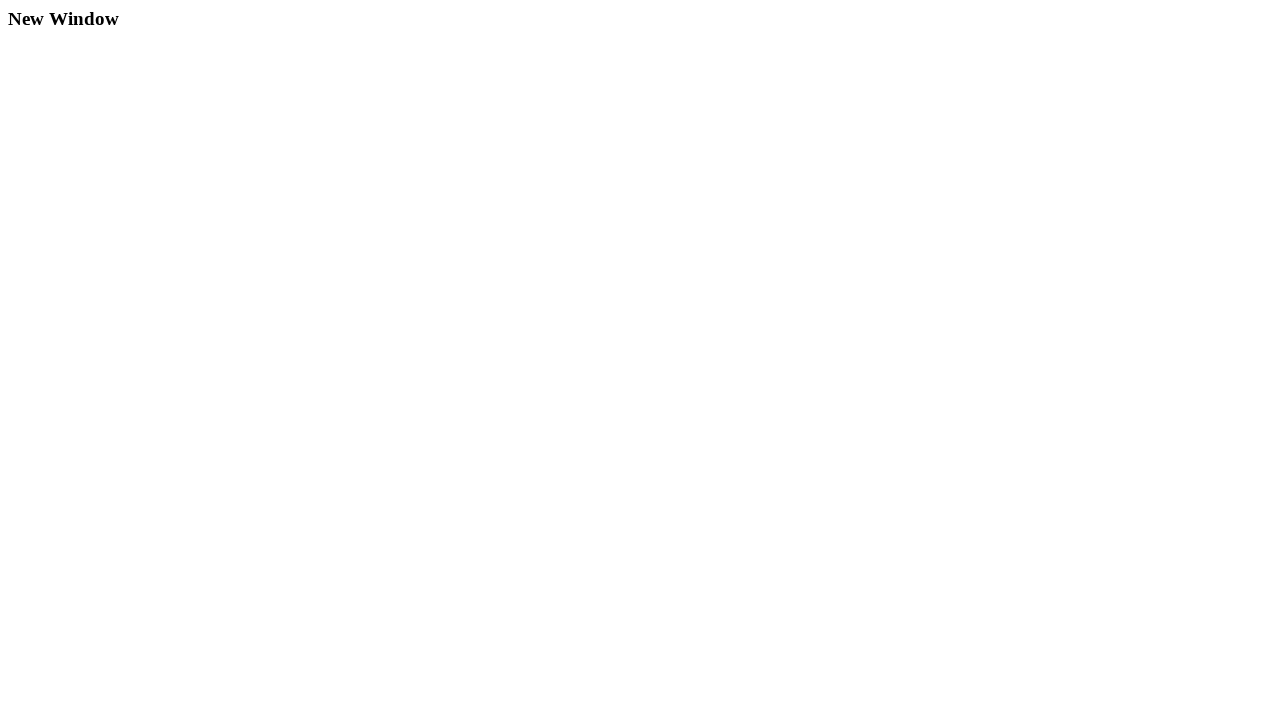

Closed the new window
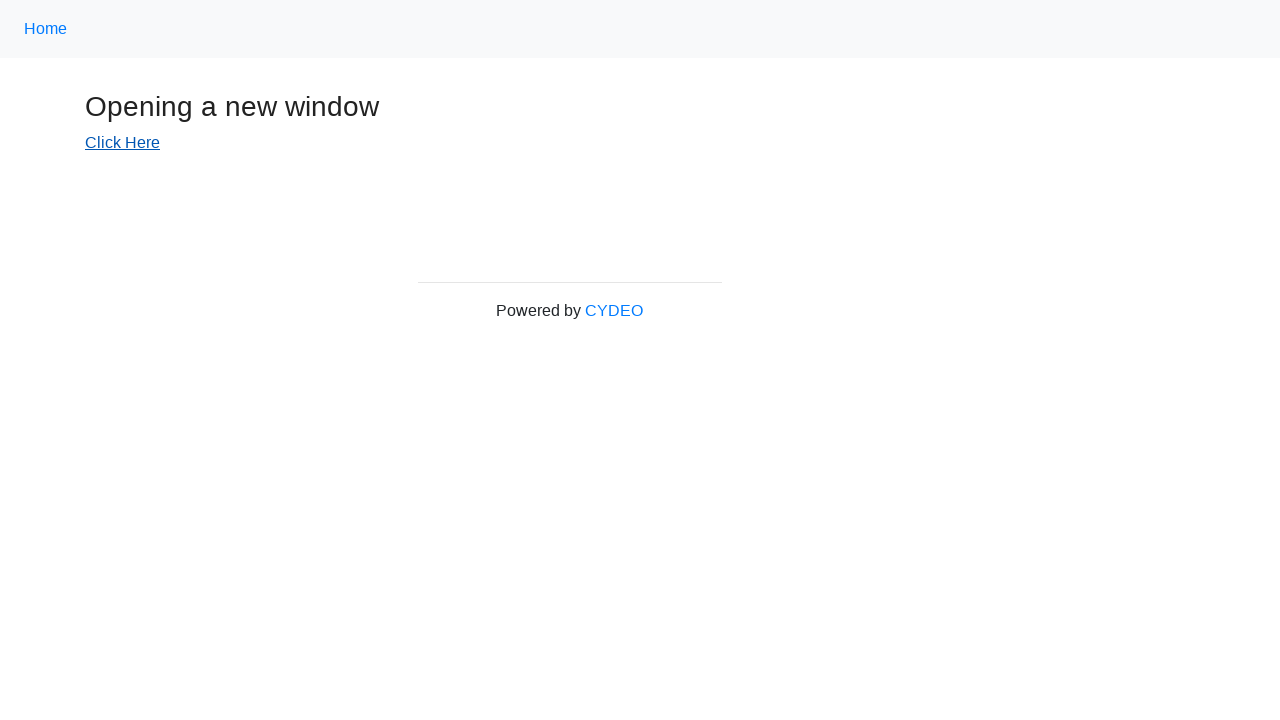

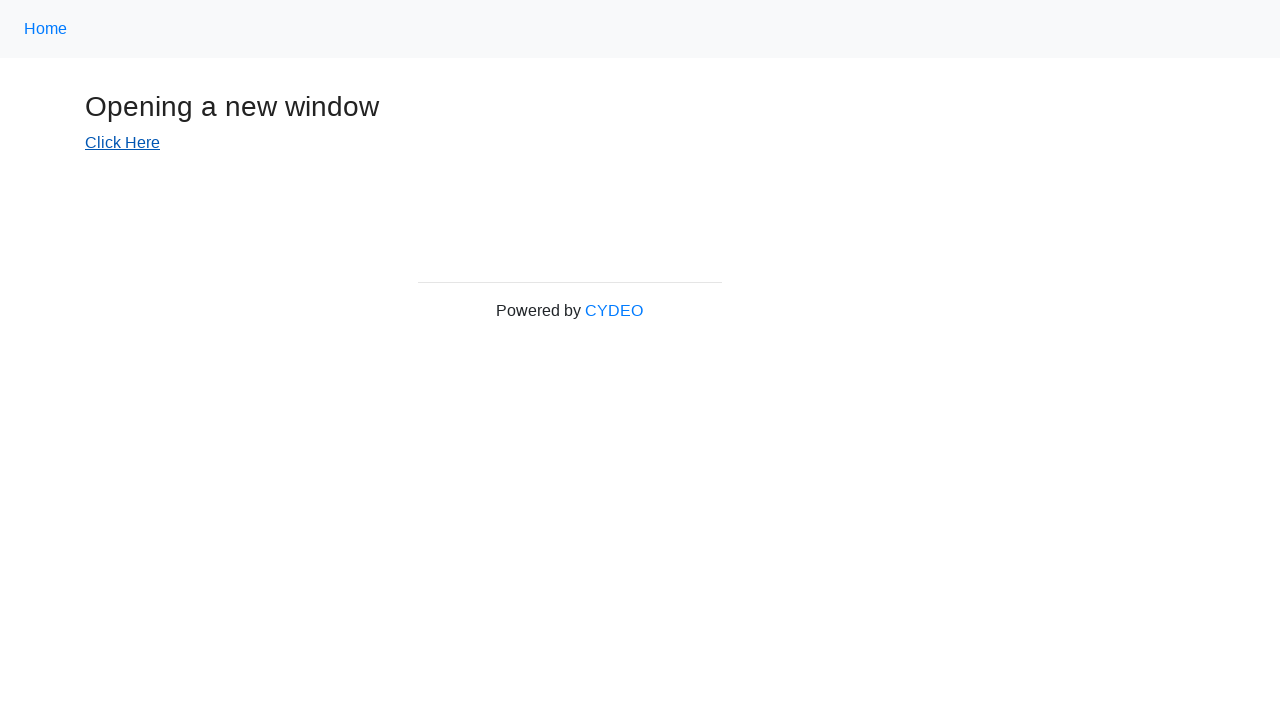